Tests Steam registration form by filling email fields, selecting a country from dropdown, and clicking the agreement checkbox

Starting URL: https://store.steampowered.com/join/?&snr=1_60_4__62

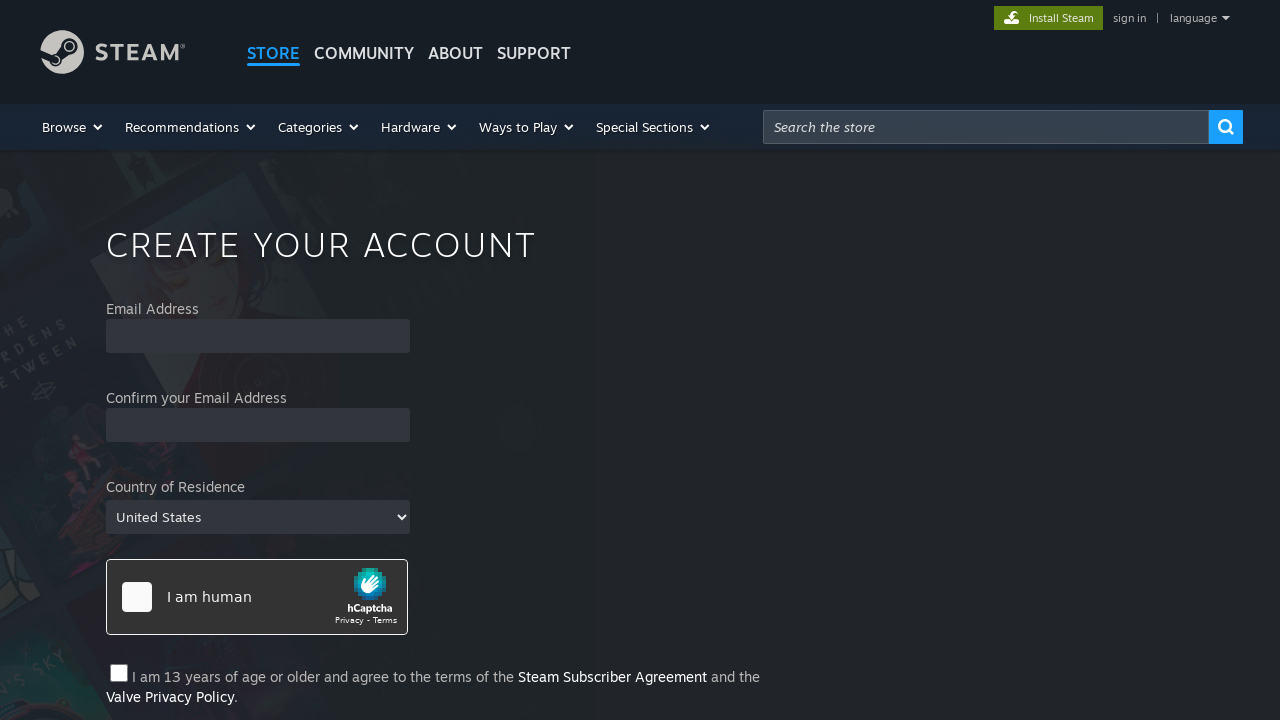

Filled email field with 'testuser7824@example.com' on #email
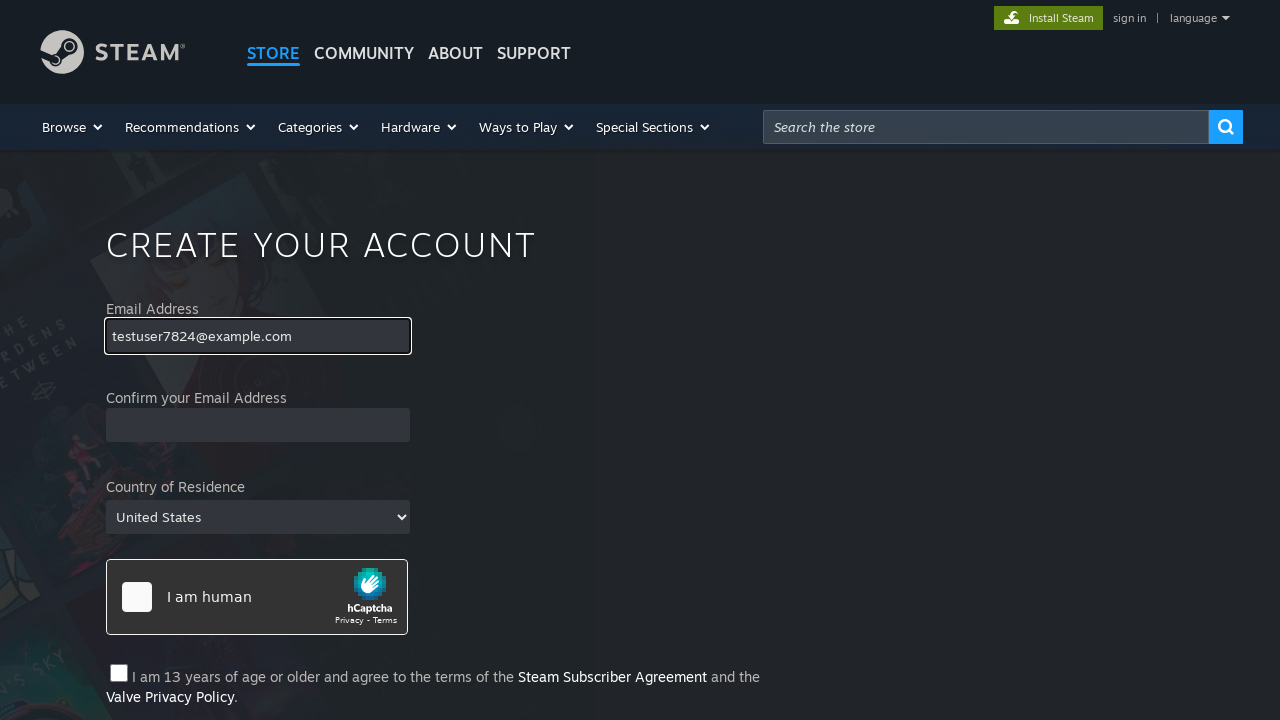

Filled confirmation email field with 'testuser7824@example.com' on #reenter_email
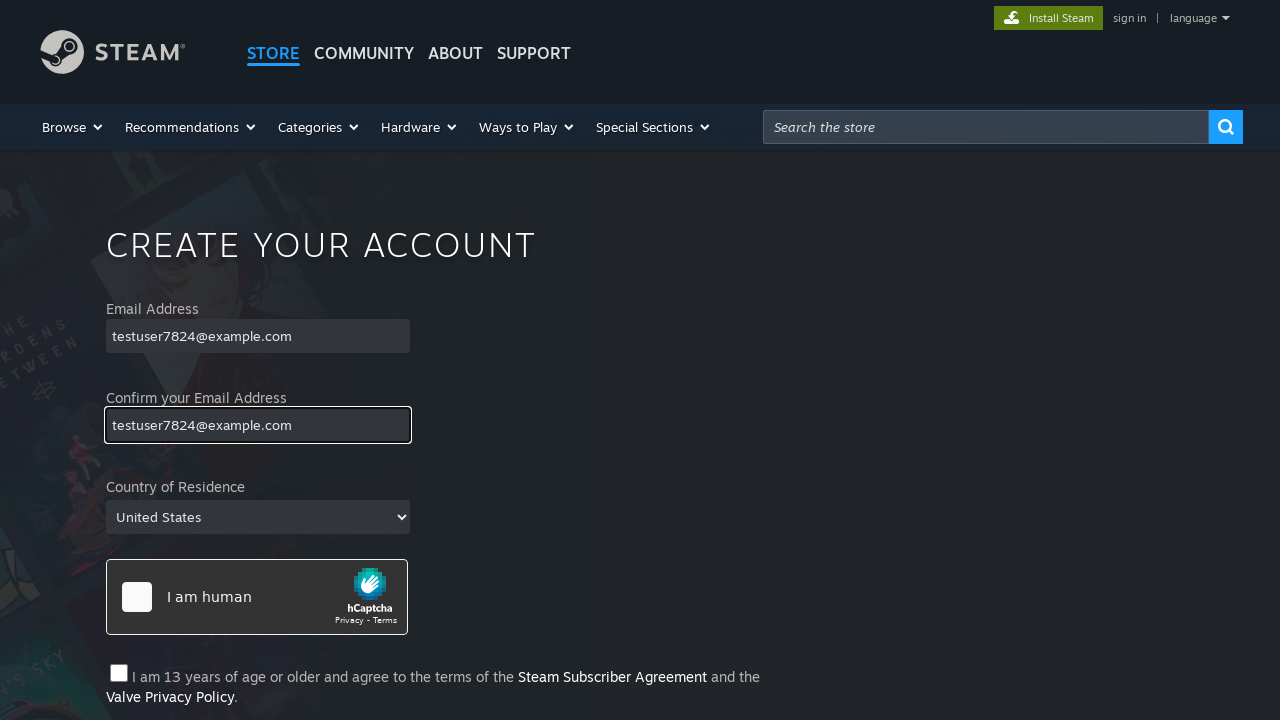

Selected 'Togo' (TG) from country dropdown on #country
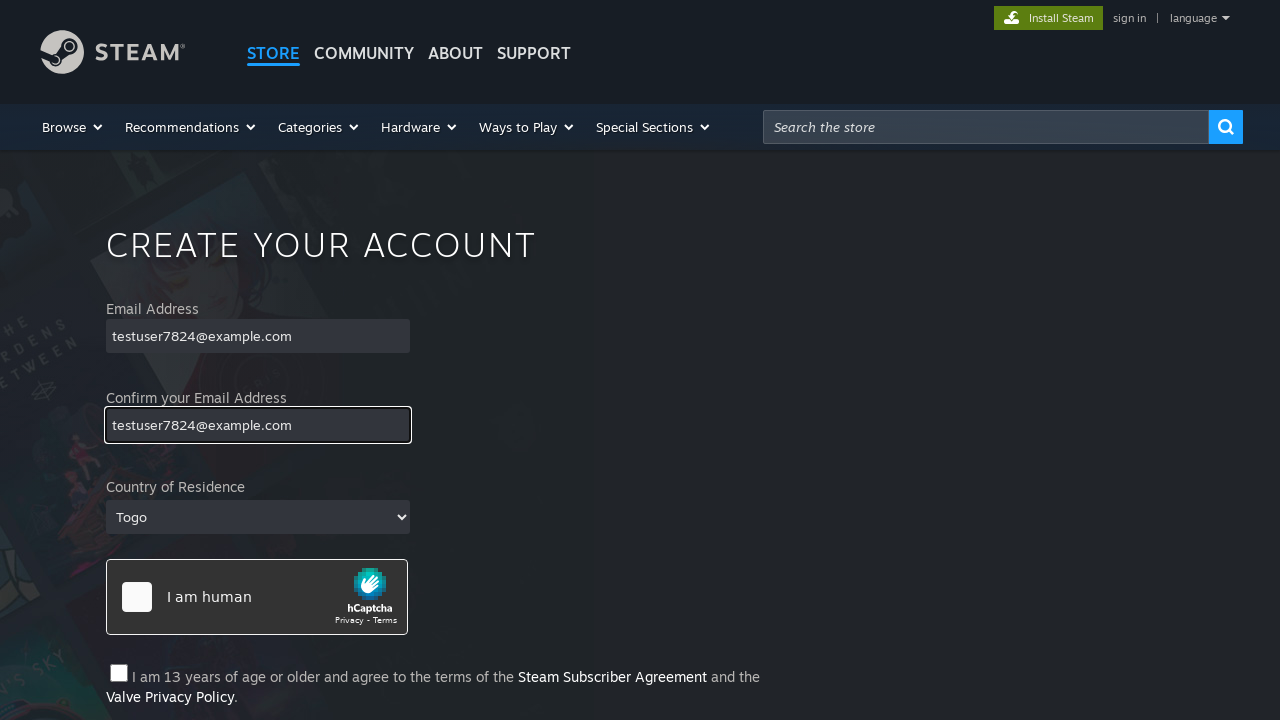

Clicked the agreement checkbox at (119, 673) on input[name='i_agree_check']
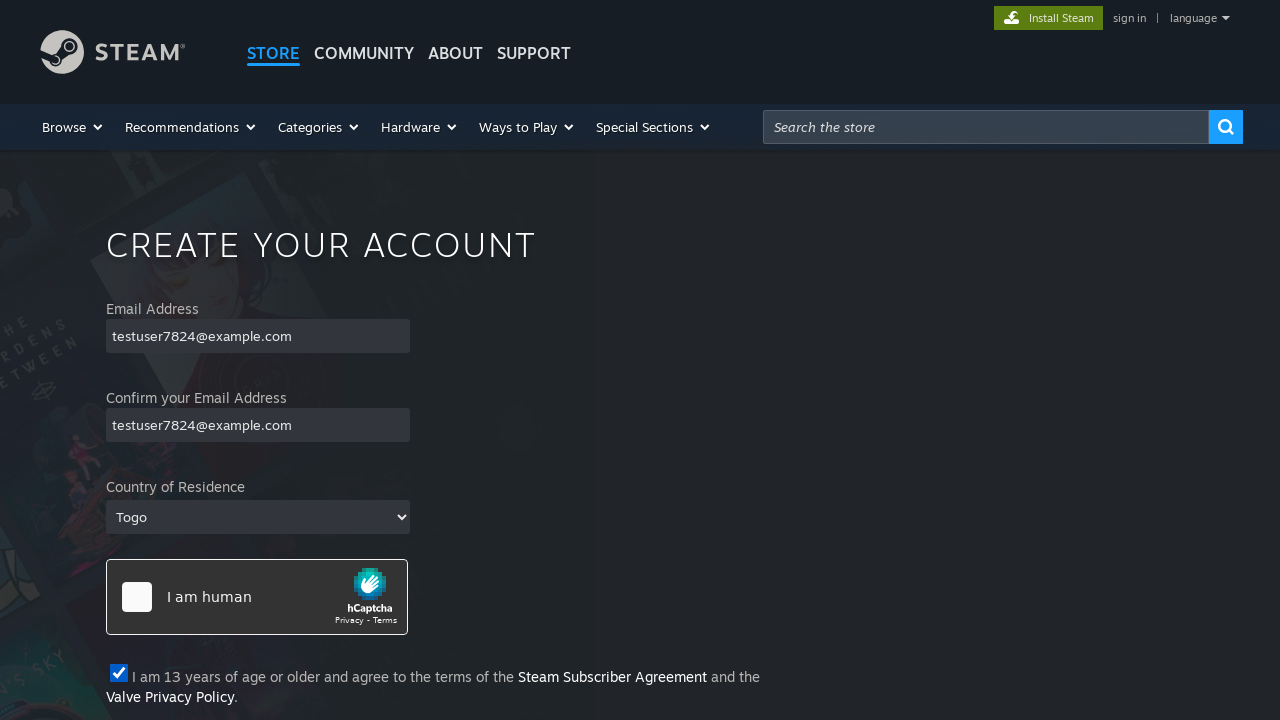

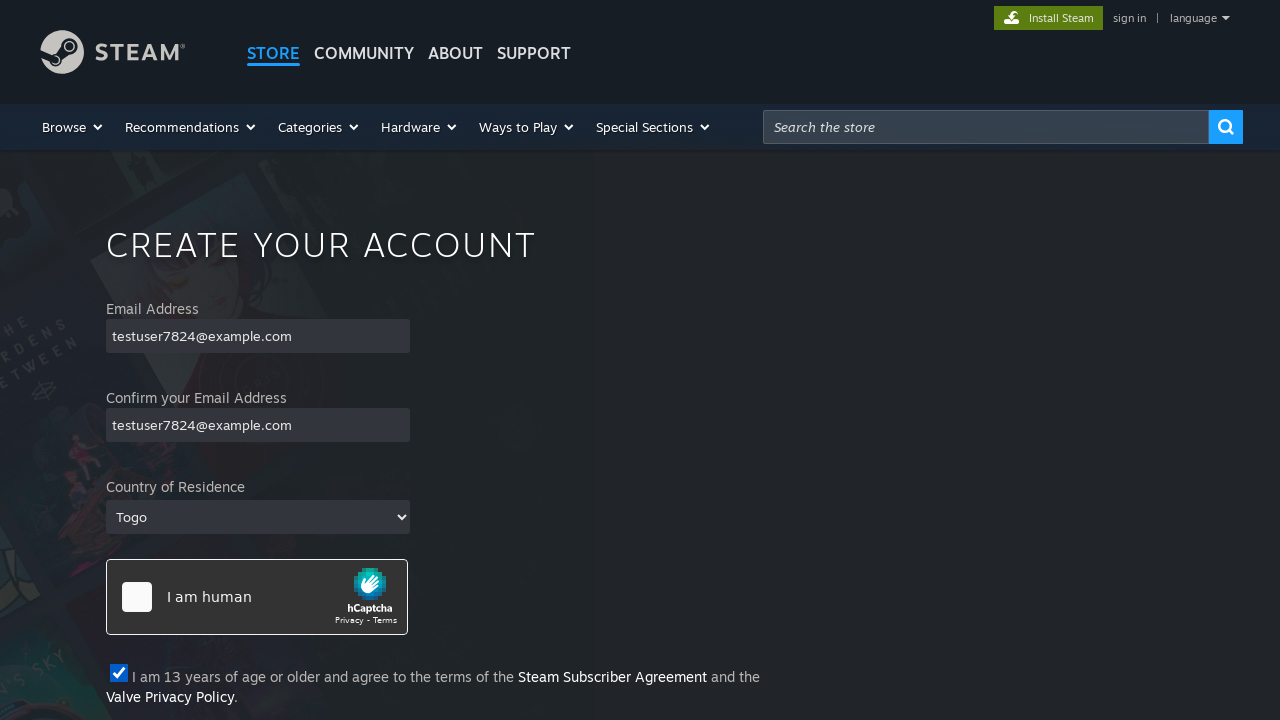